Tests various UI interactions on a practice automation page including element visibility toggling, dialog acceptance, mouse hover actions, and iframe navigation.

Starting URL: https://rahulshettyacademy.com/AutomationPractice/

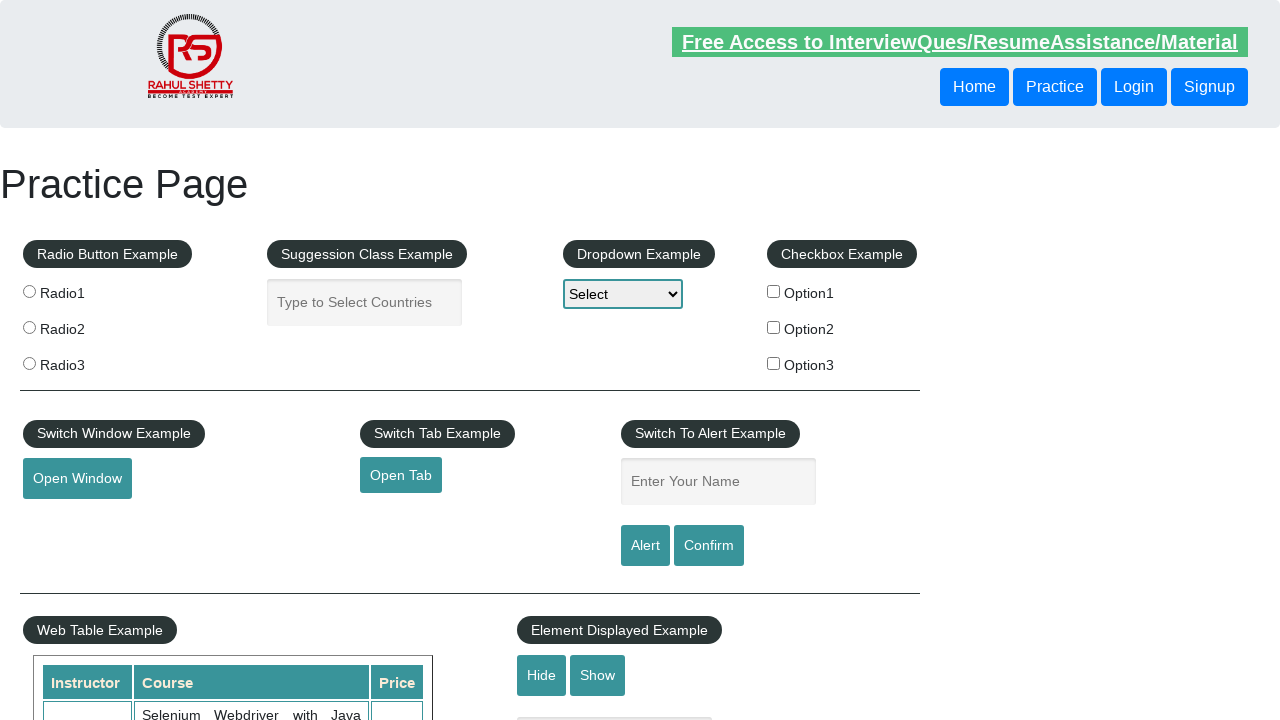

Waited for displayed-text element to be present
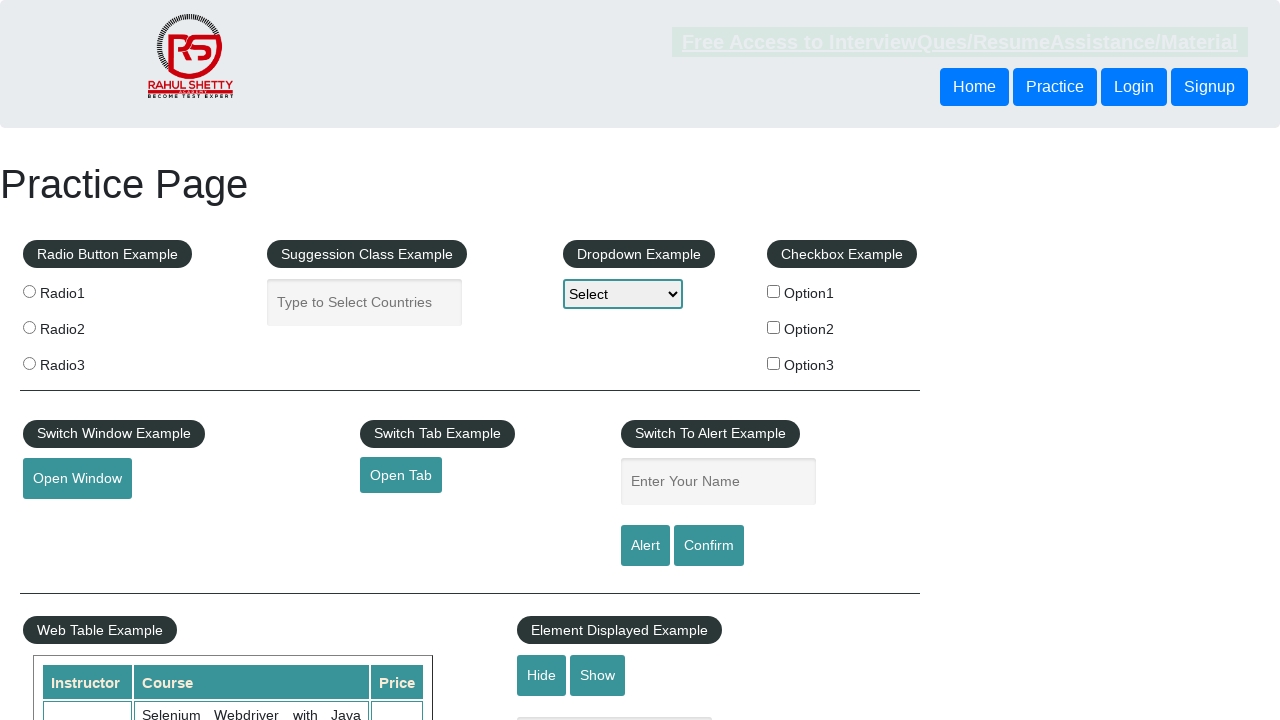

Verified displayed-text element is visible
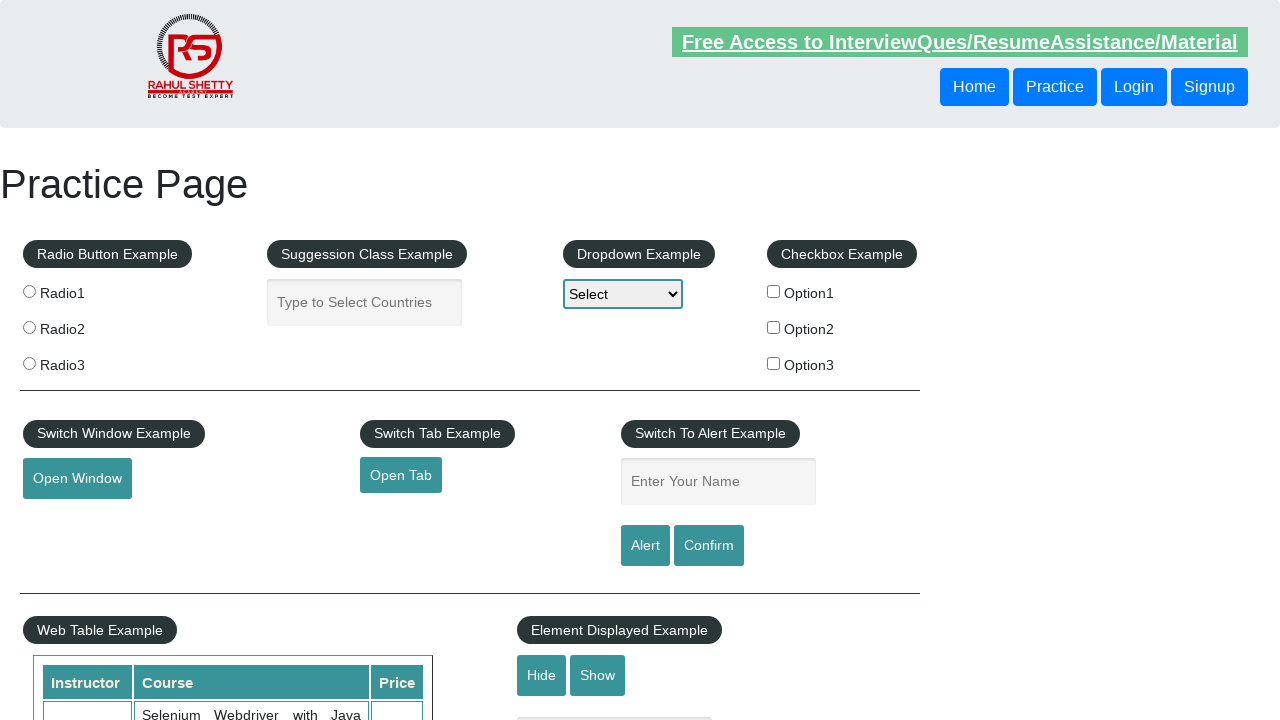

Clicked hide-textbox button at (542, 675) on #hide-textbox
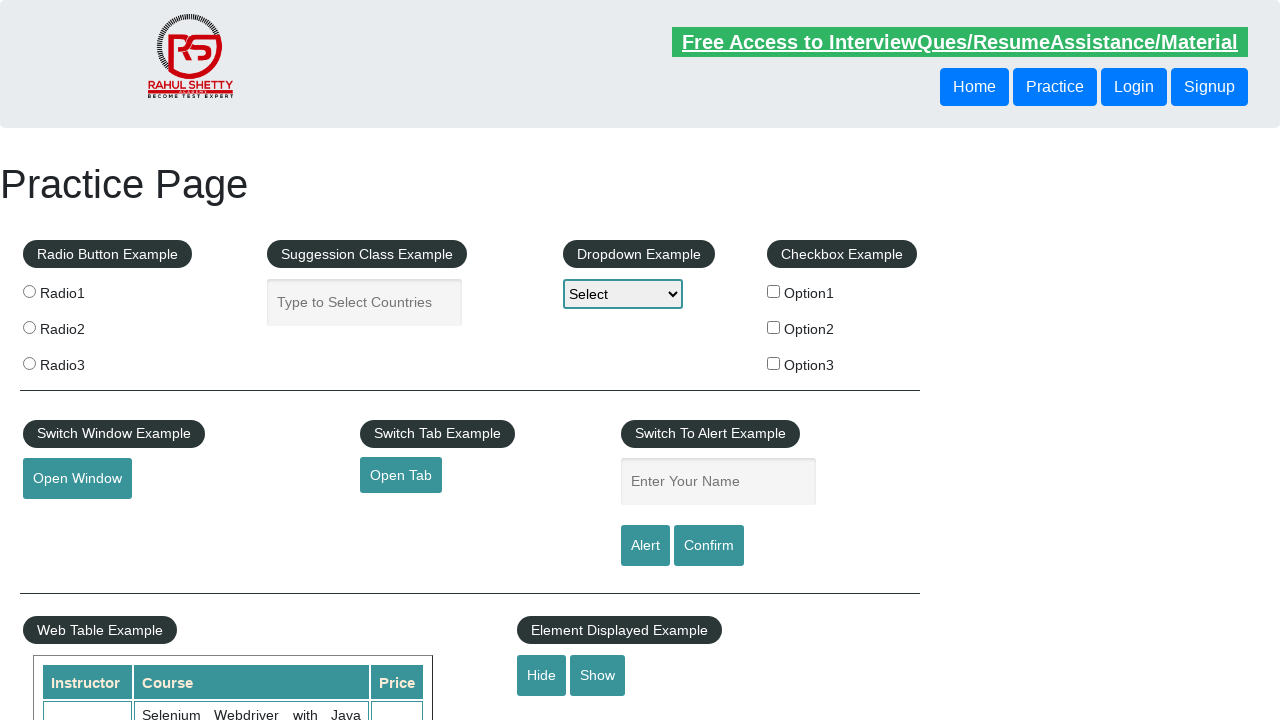

Waited 500ms for visibility change
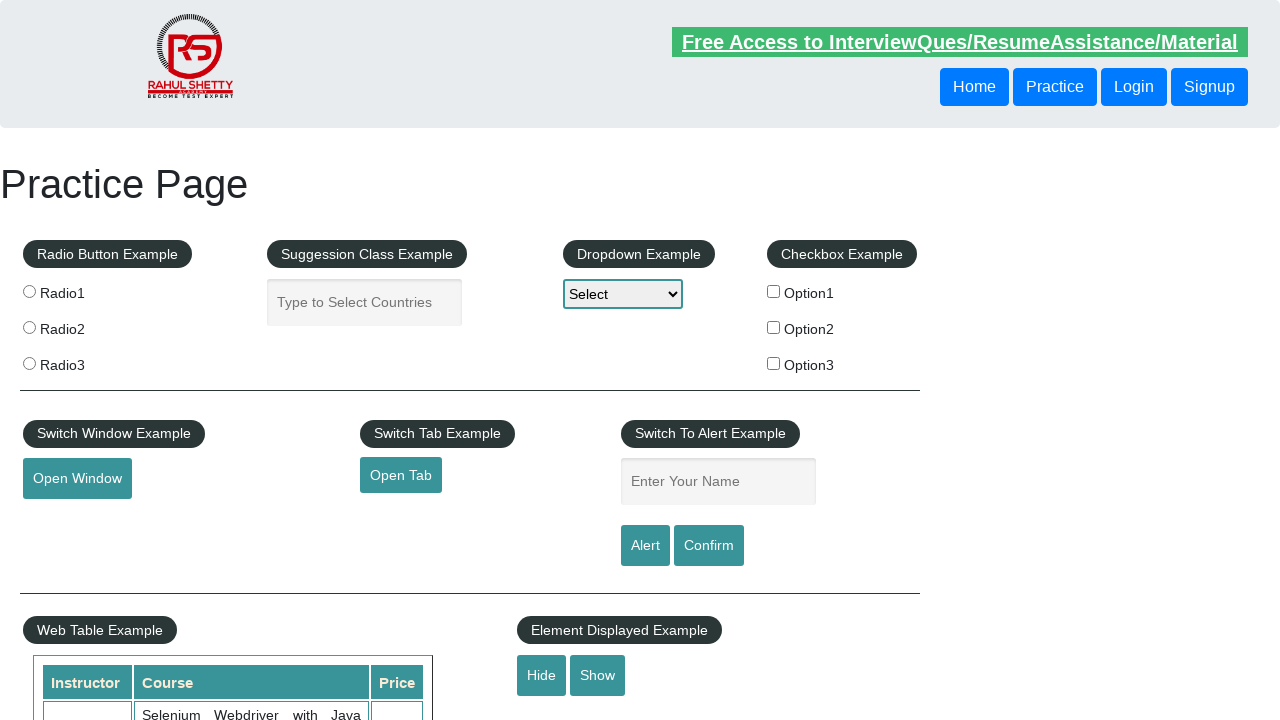

Verified displayed-text element is now hidden
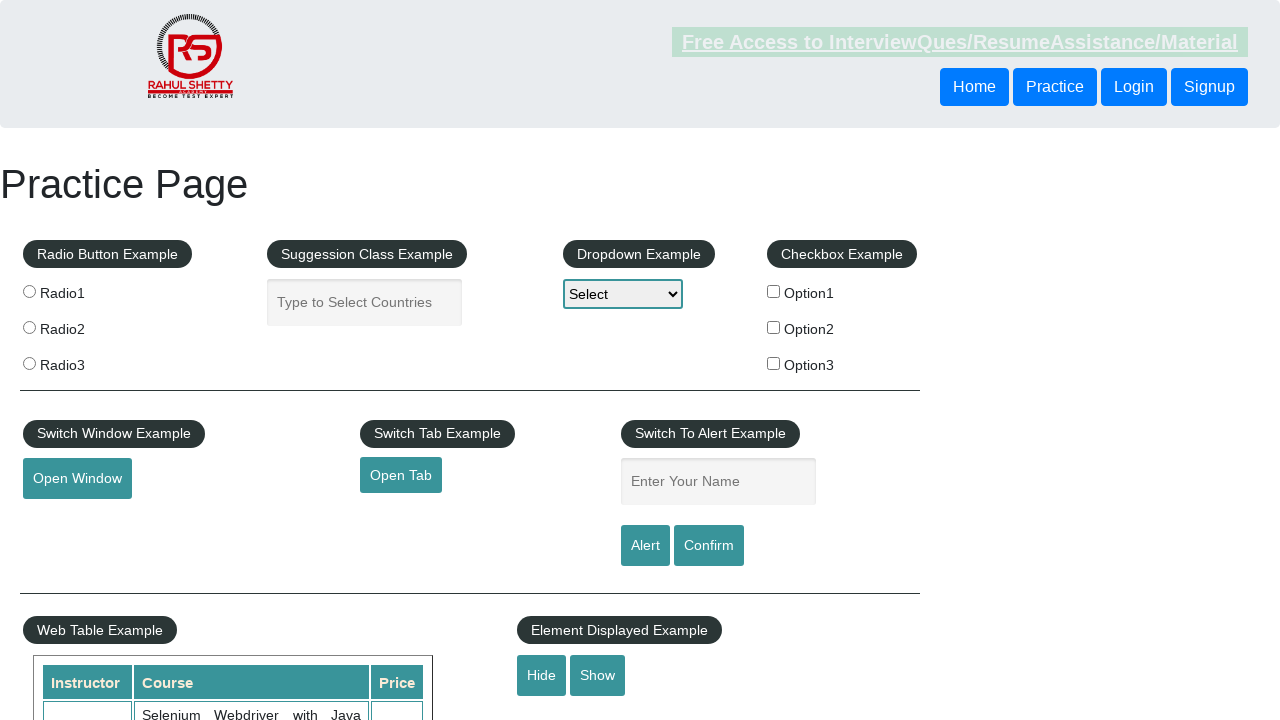

Set up dialog handler to accept popups
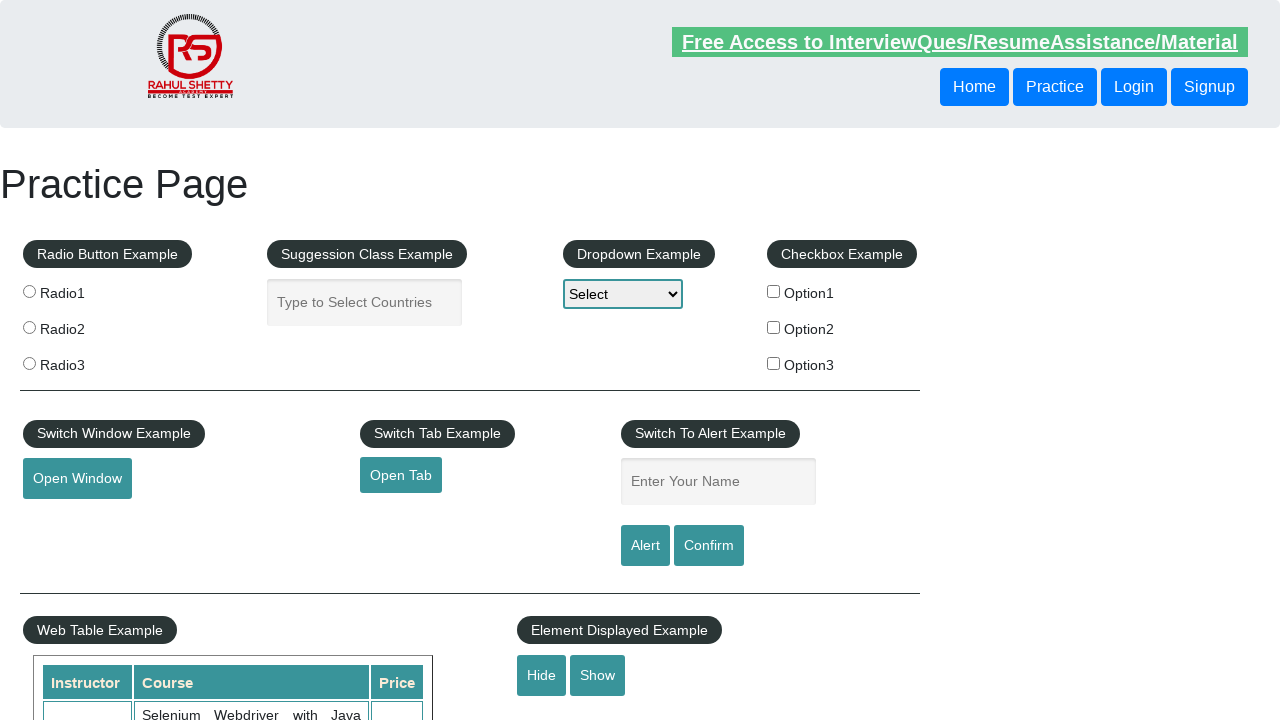

Clicked confirmbtn which triggered and accepted a dialog at (709, 546) on #confirmbtn
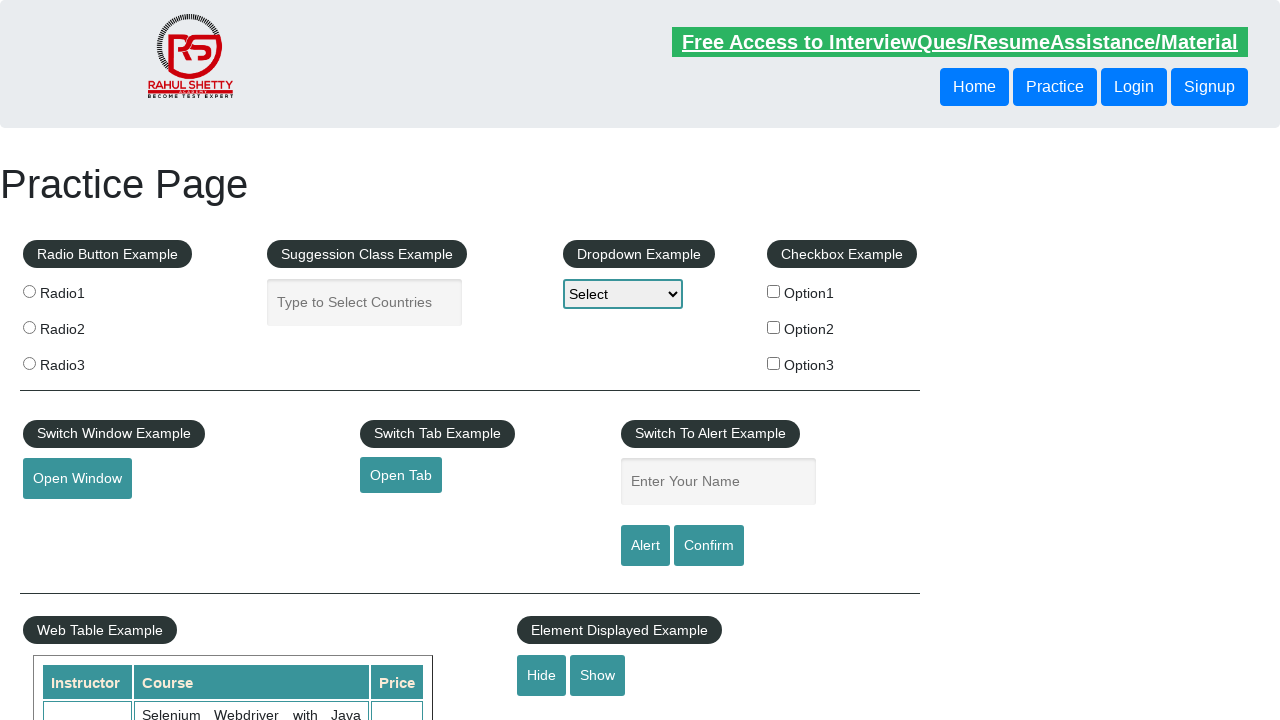

Hovered over mousehover element at (83, 361) on #mousehover
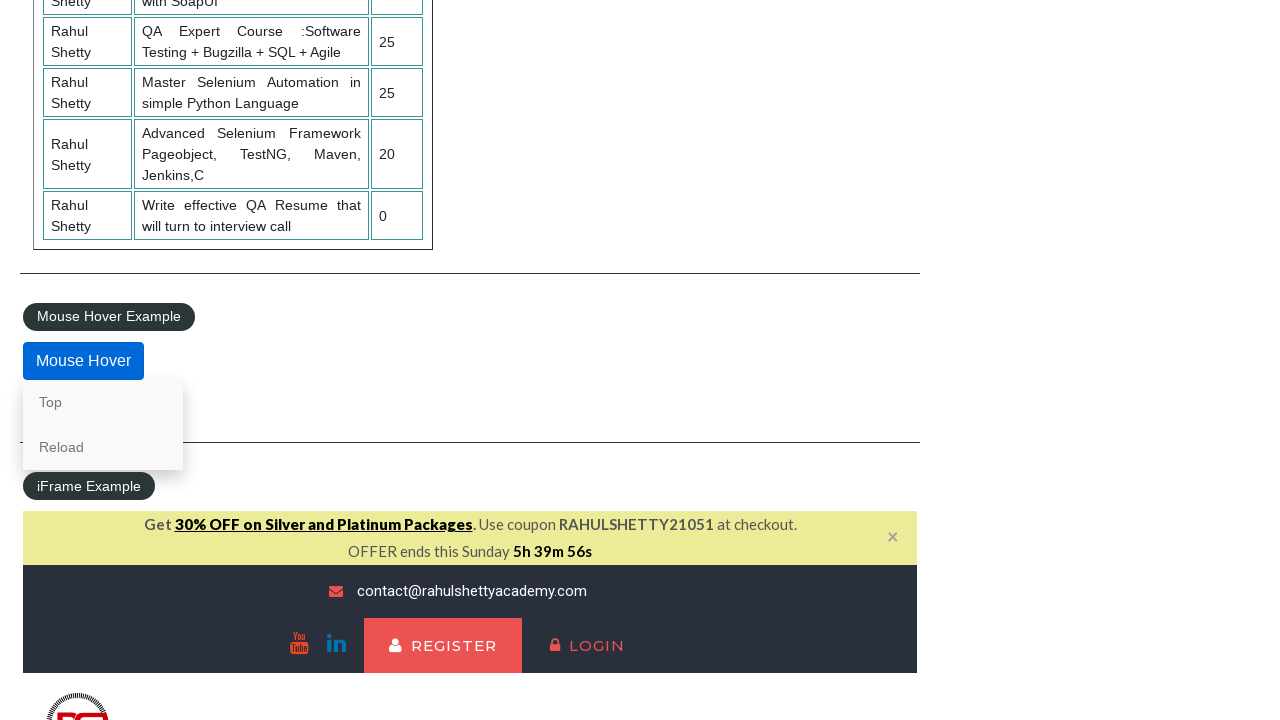

Located courses-iframe frame
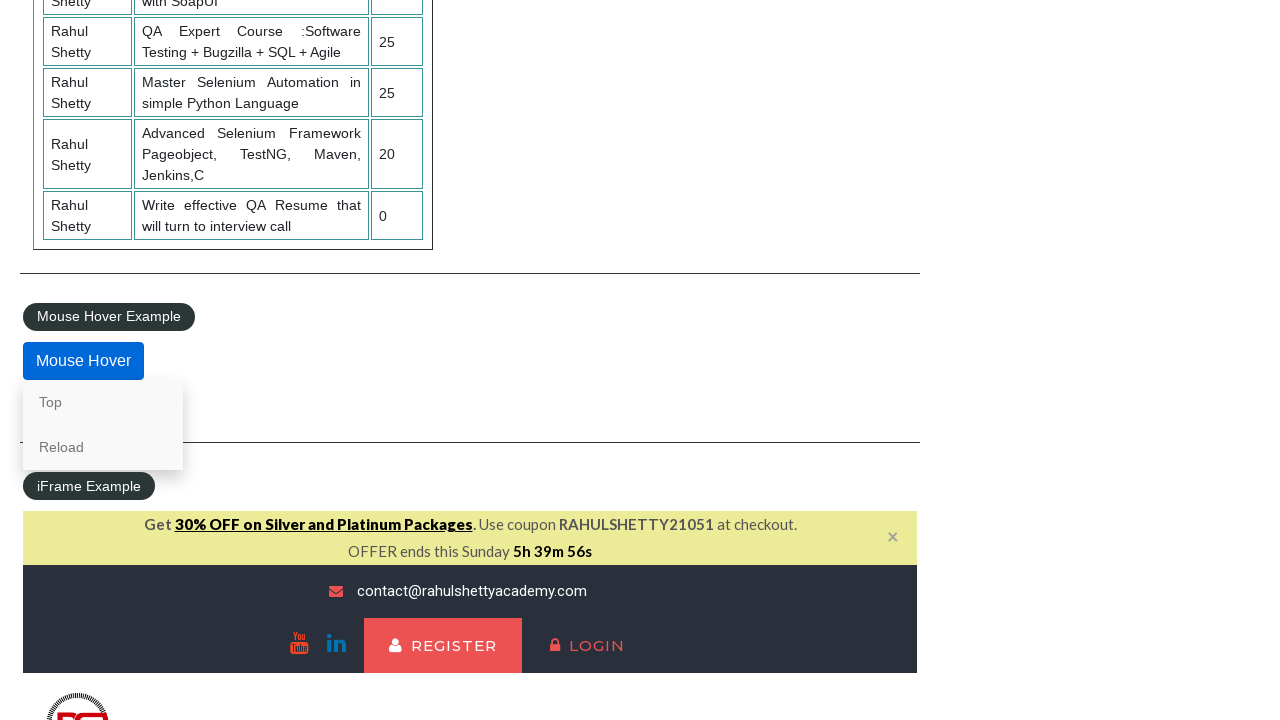

Clicked lifetime access link in iframe at (307, 360) on #courses-iframe >> internal:control=enter-frame >> li a[href*='lifetime-access']
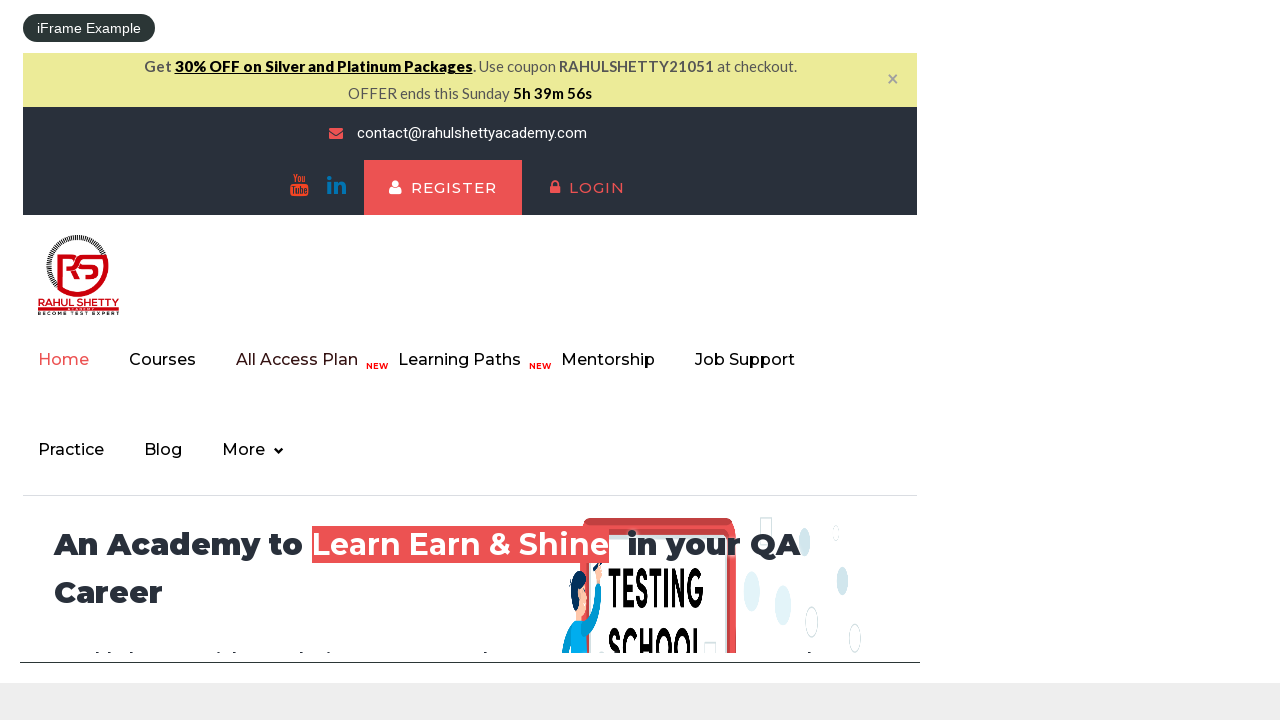

Waited for text h2 heading in iframe to be present
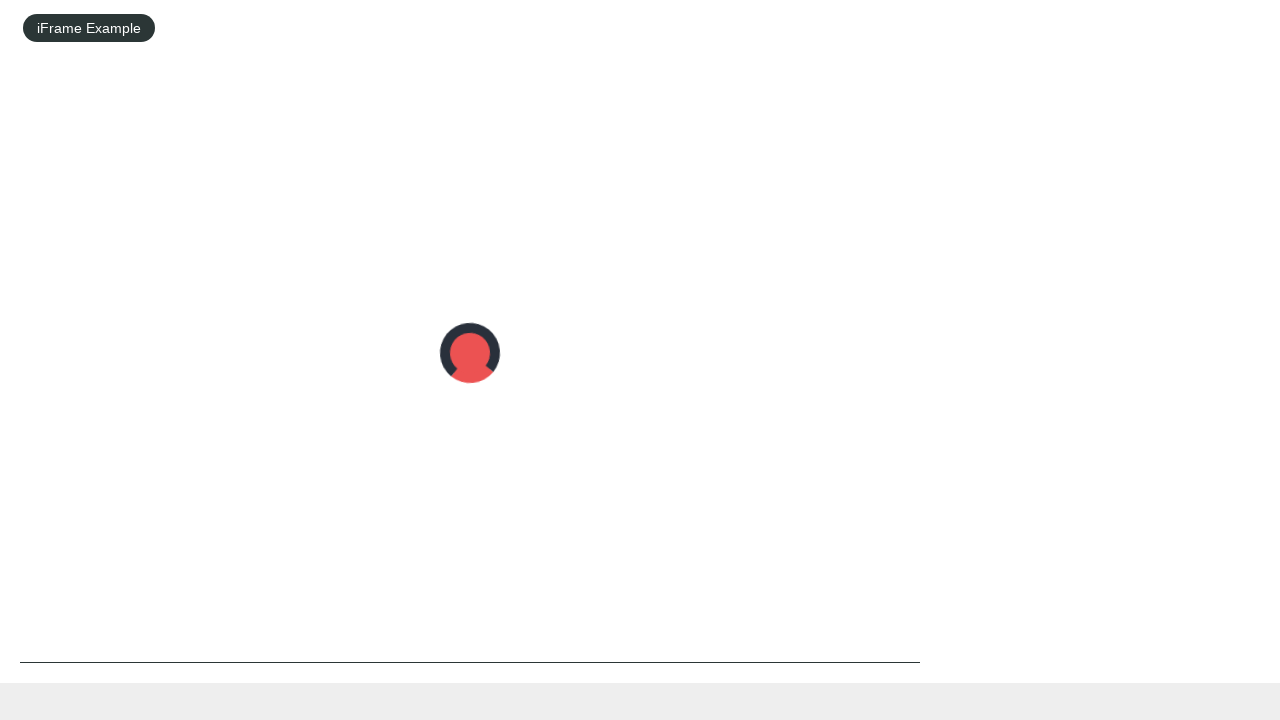

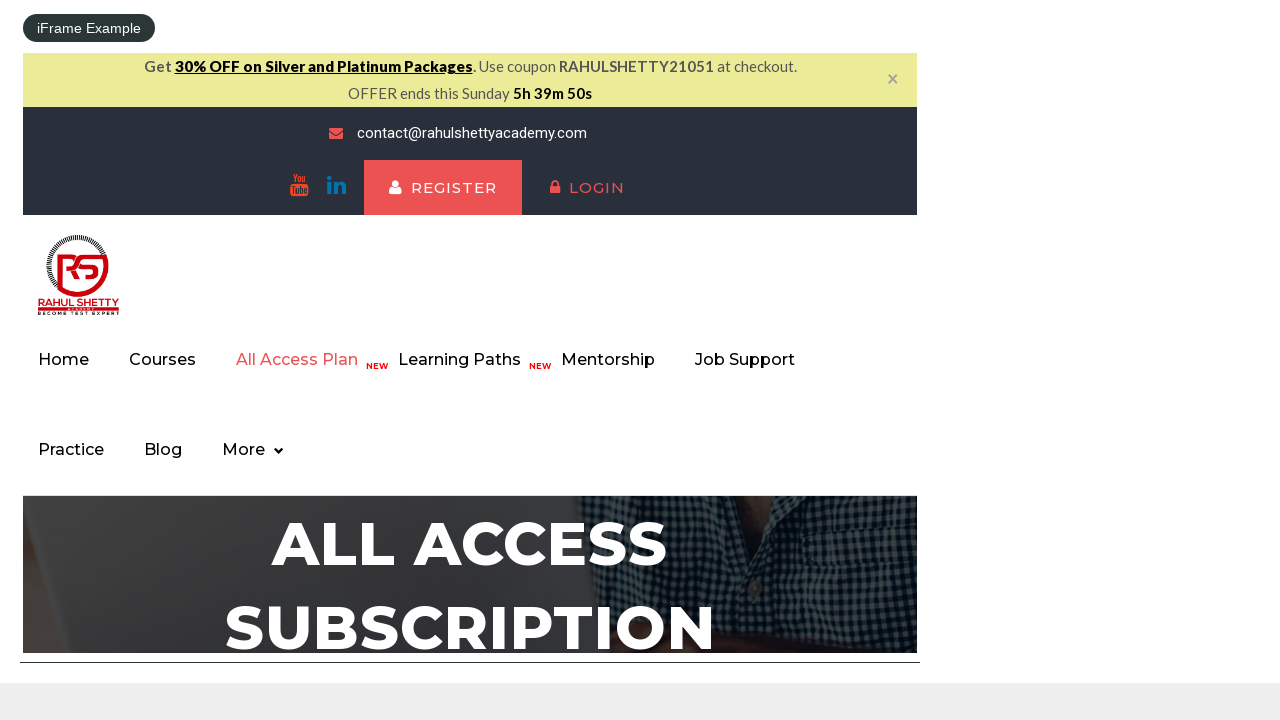